Tests a signup/contact form by filling in first name, last name, and email fields, then submitting the form

Starting URL: http://secure-retreat-92358.herokuapp.com/

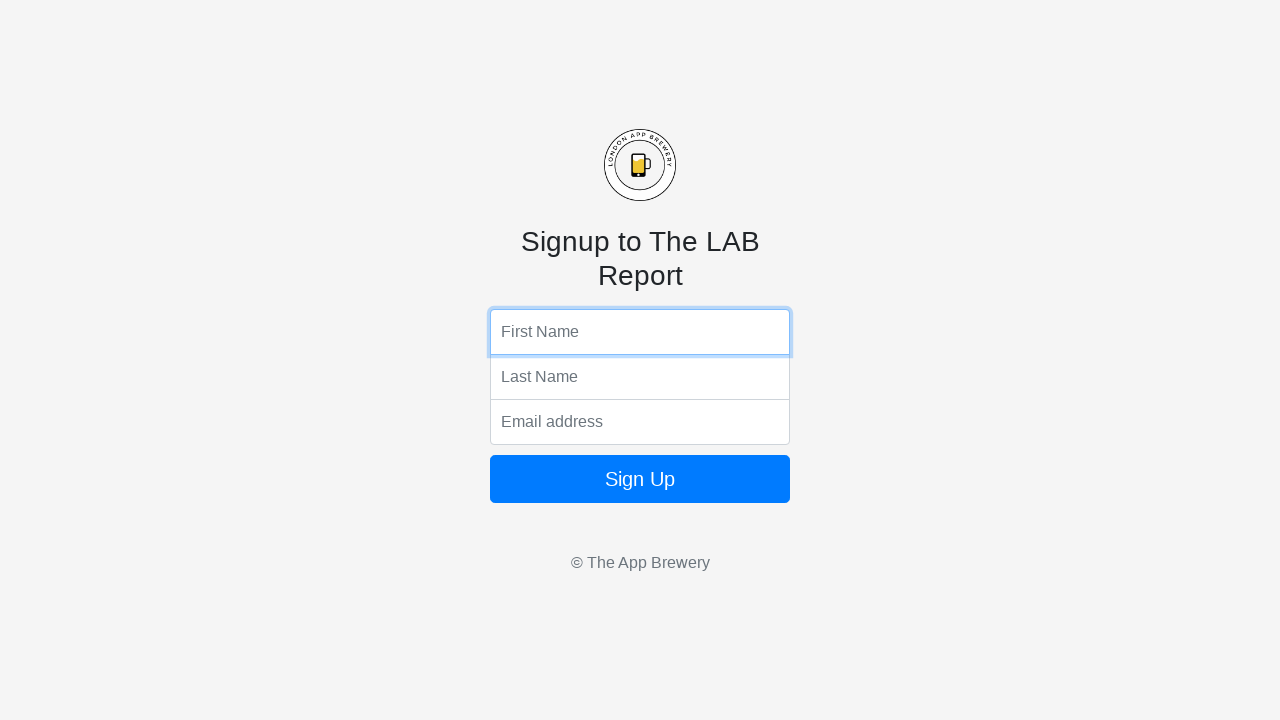

Filled first name field with 'Michael' on input[name='fName']
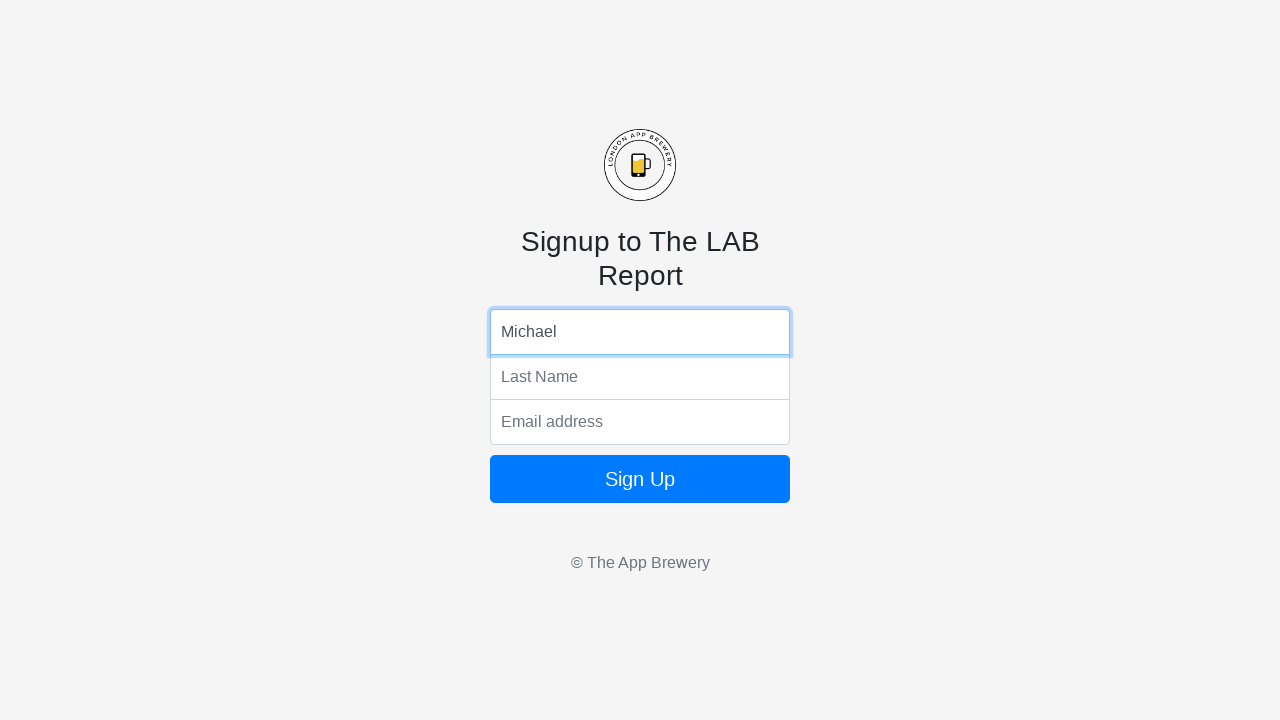

Filled last name field with 'Thompson' on input[name='lName']
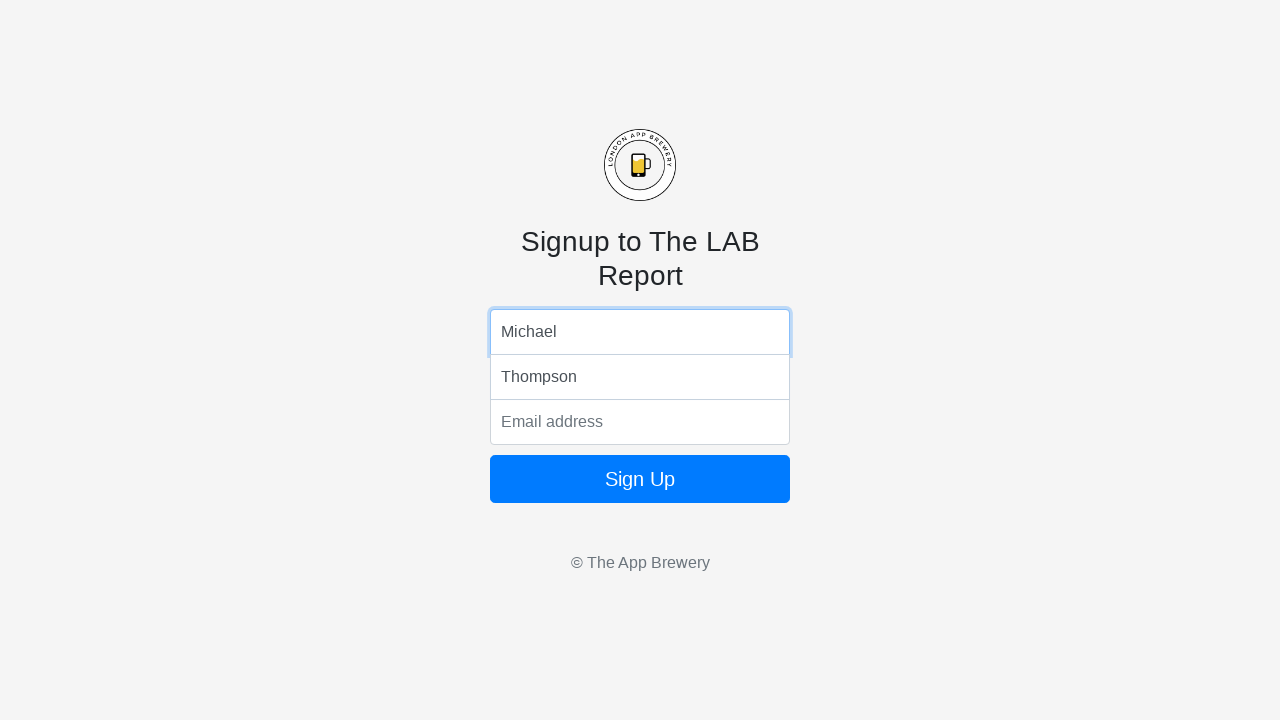

Filled email field with 'michael.thompson@example.com' on input[name='email']
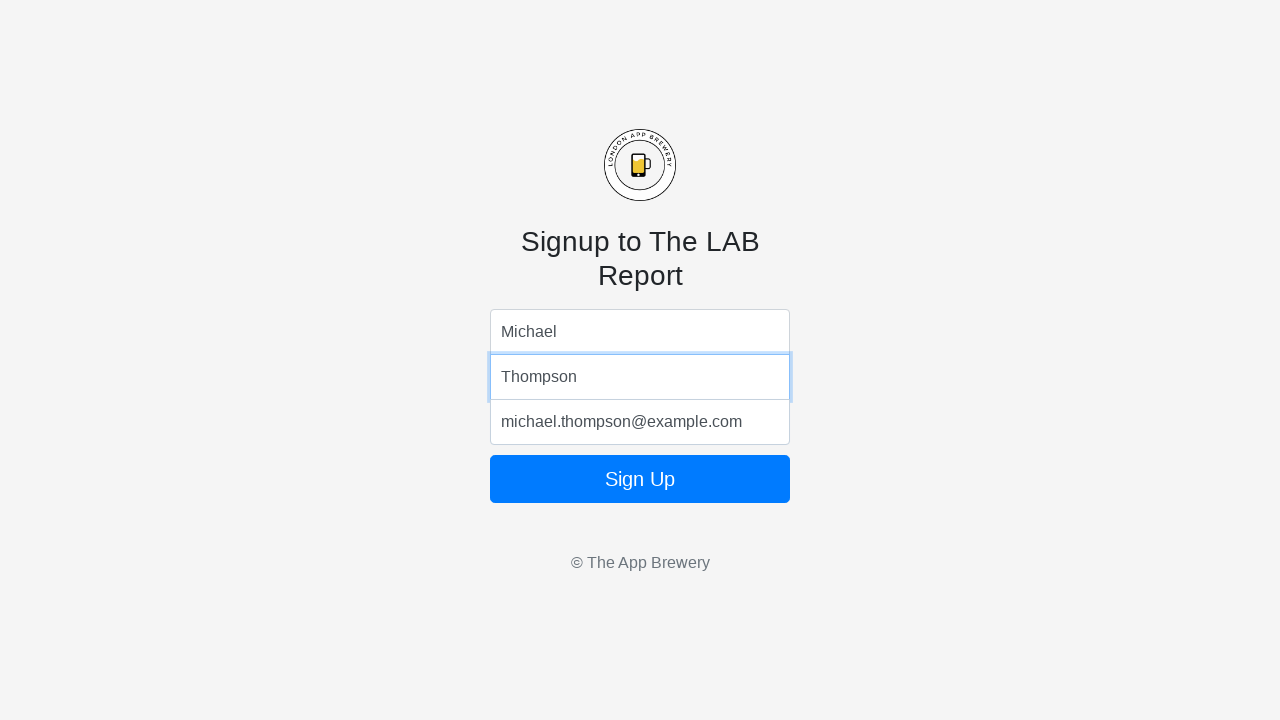

Clicked submit button to submit the form at (640, 479) on form button
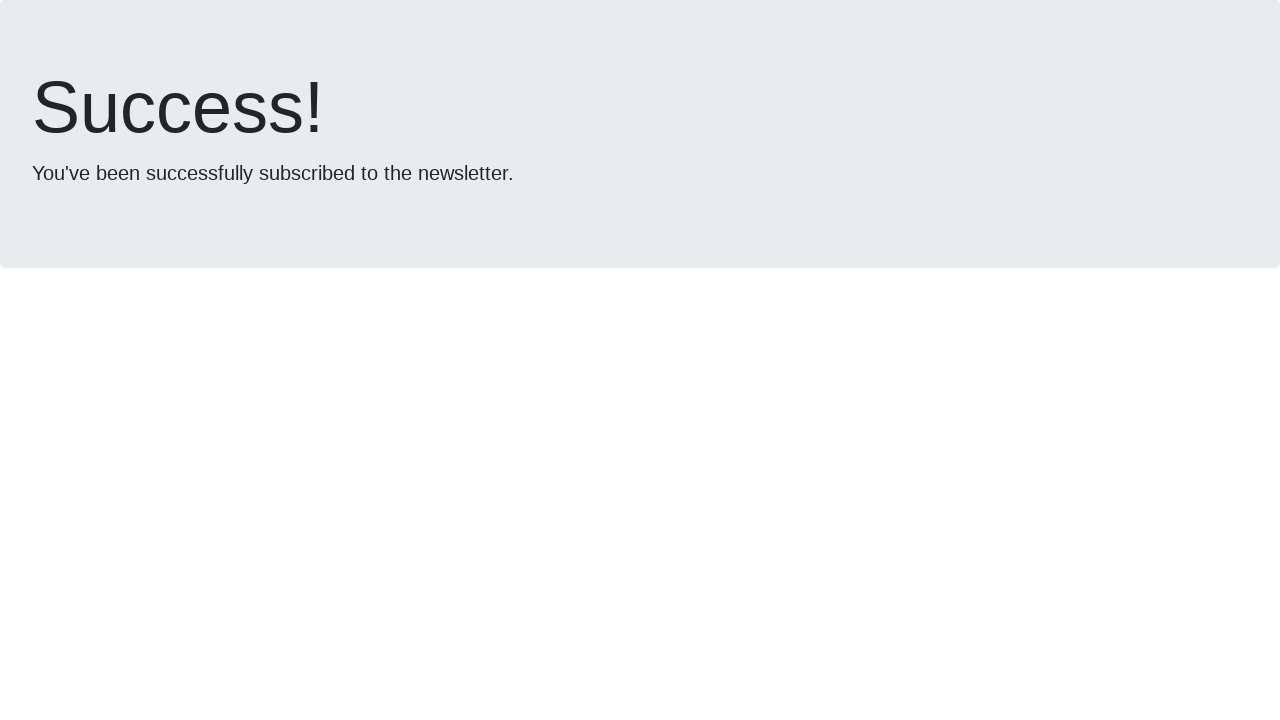

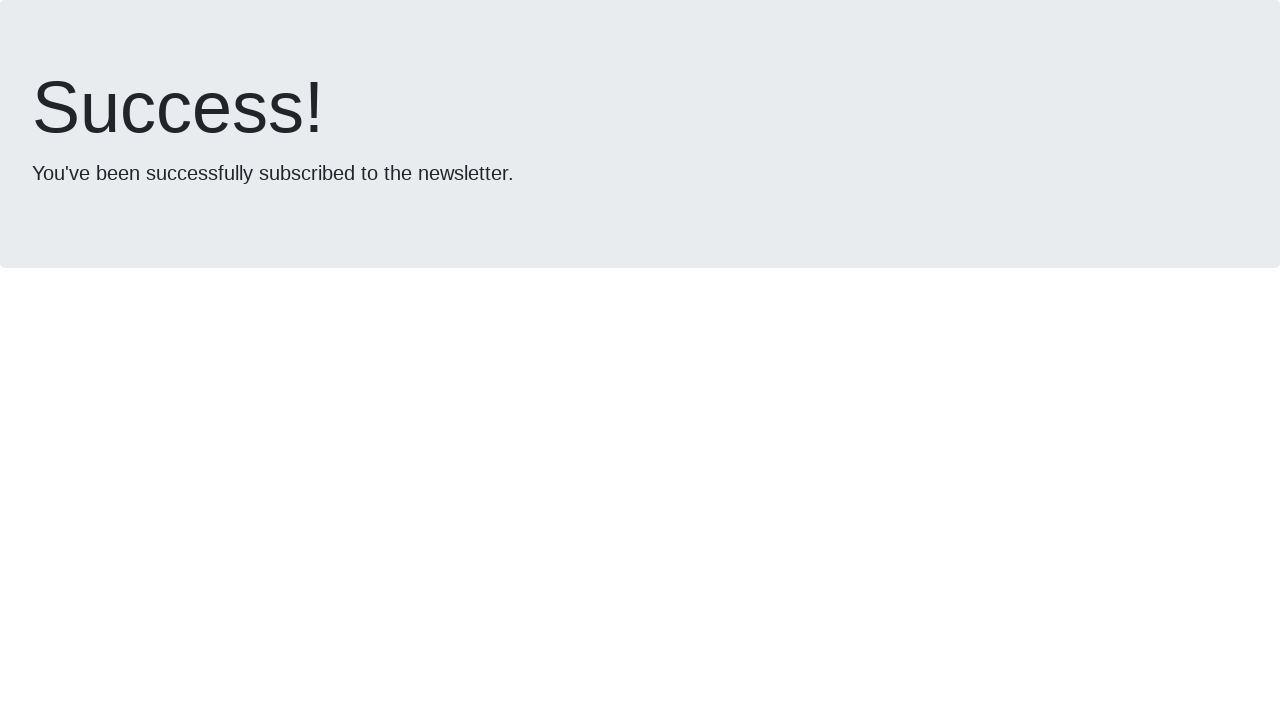